Tests login form validation with empty credentials by entering username and password, clearing both fields, and verifying the "Username is required" error message appears.

Starting URL: https://www.saucedemo.com/

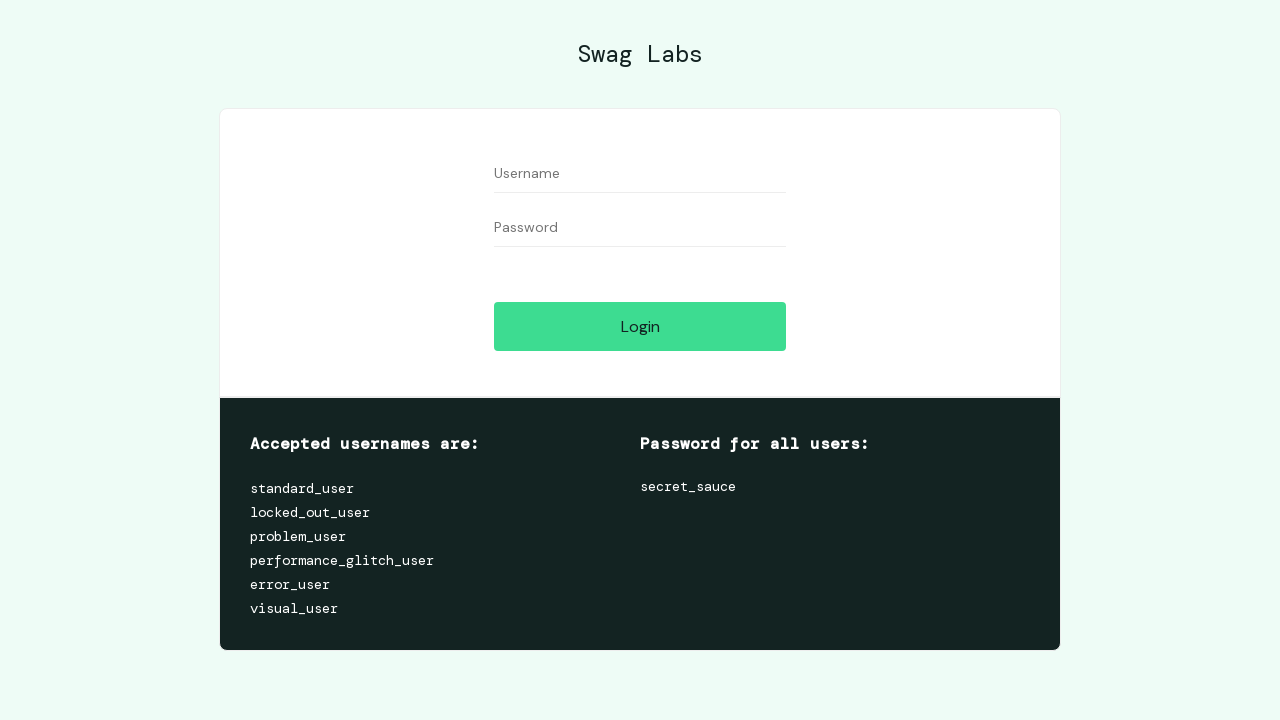

Filled username field with 'testuser42' on input[data-test='username']
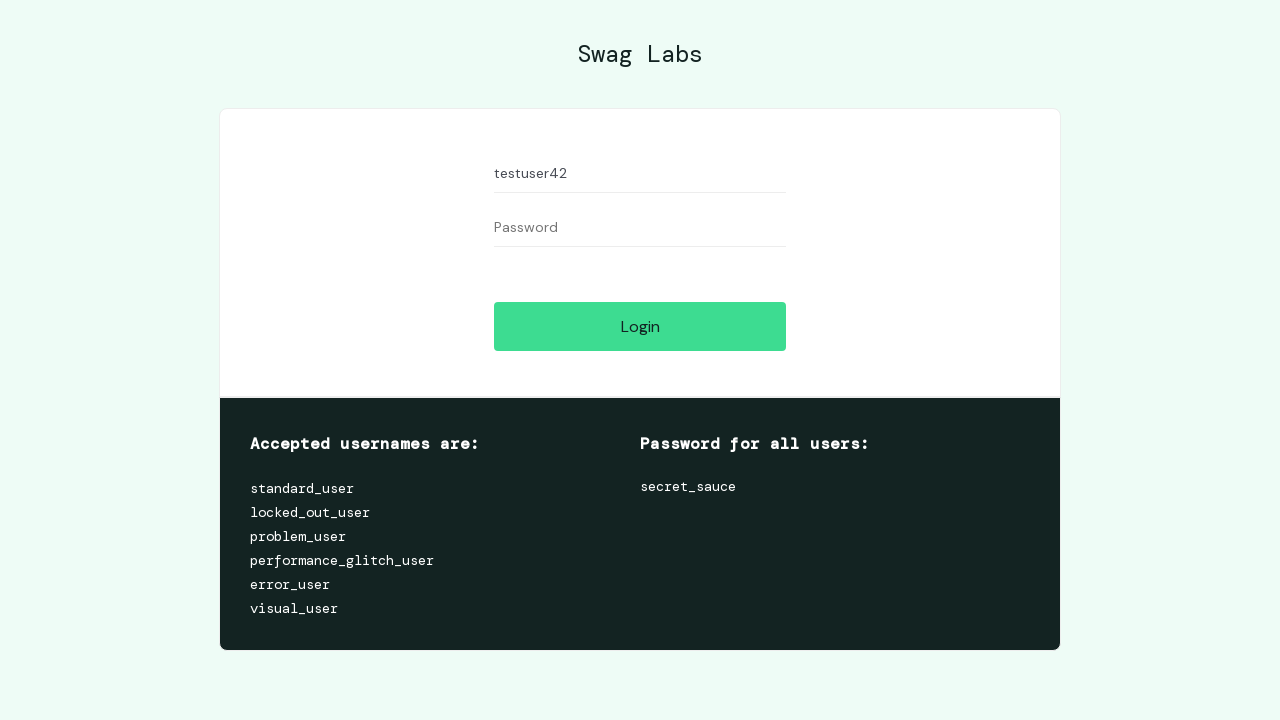

Filled password field with 'testpass123' on input[data-test='password']
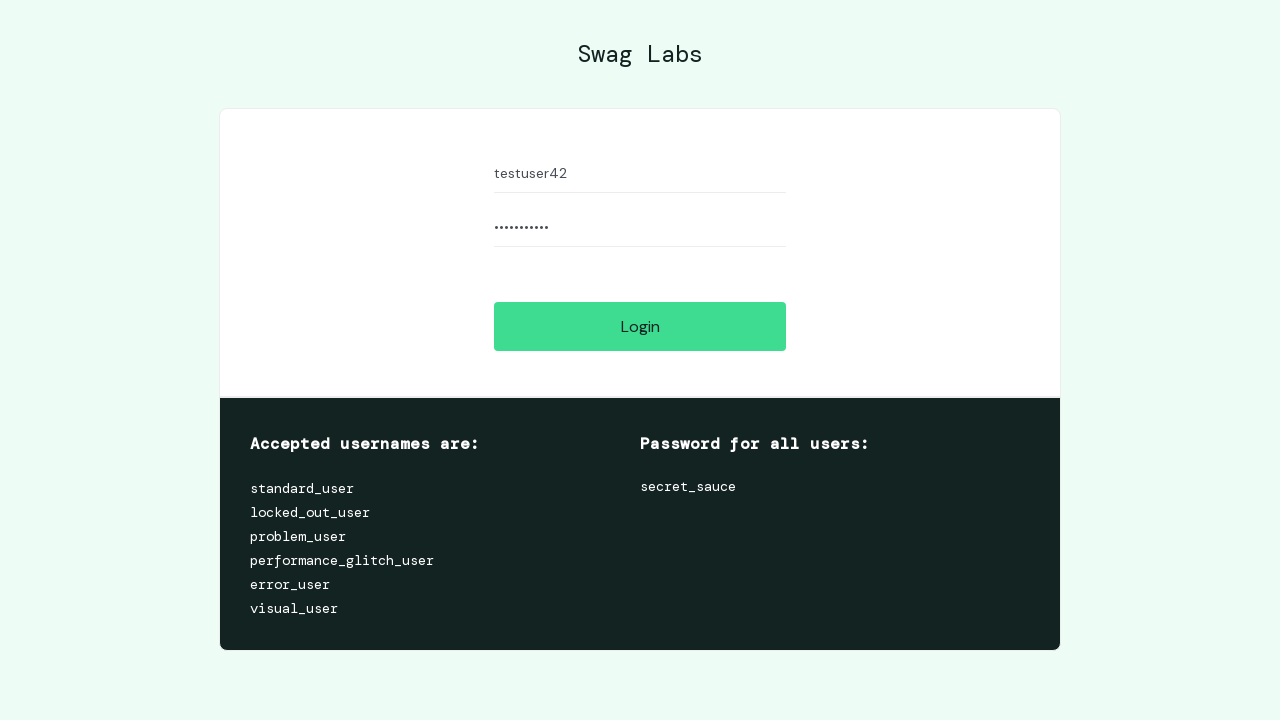

Cleared username field on input[data-test='username']
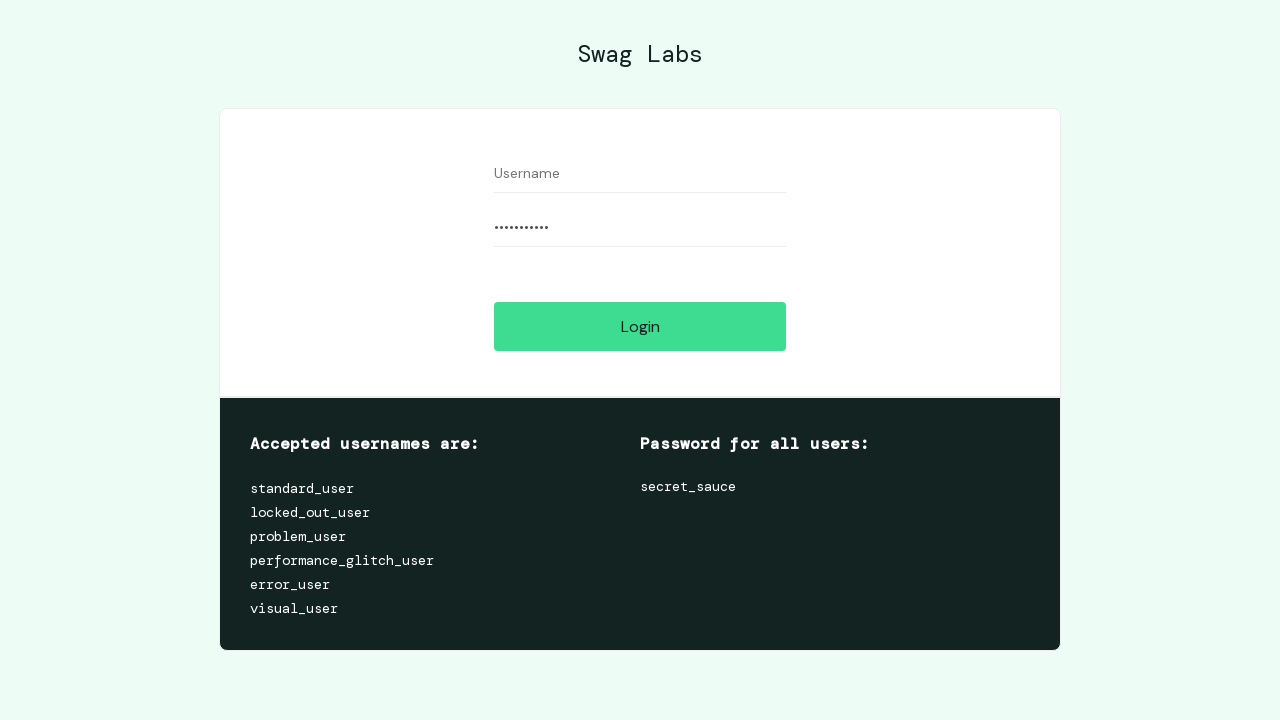

Cleared password field on input[data-test='password']
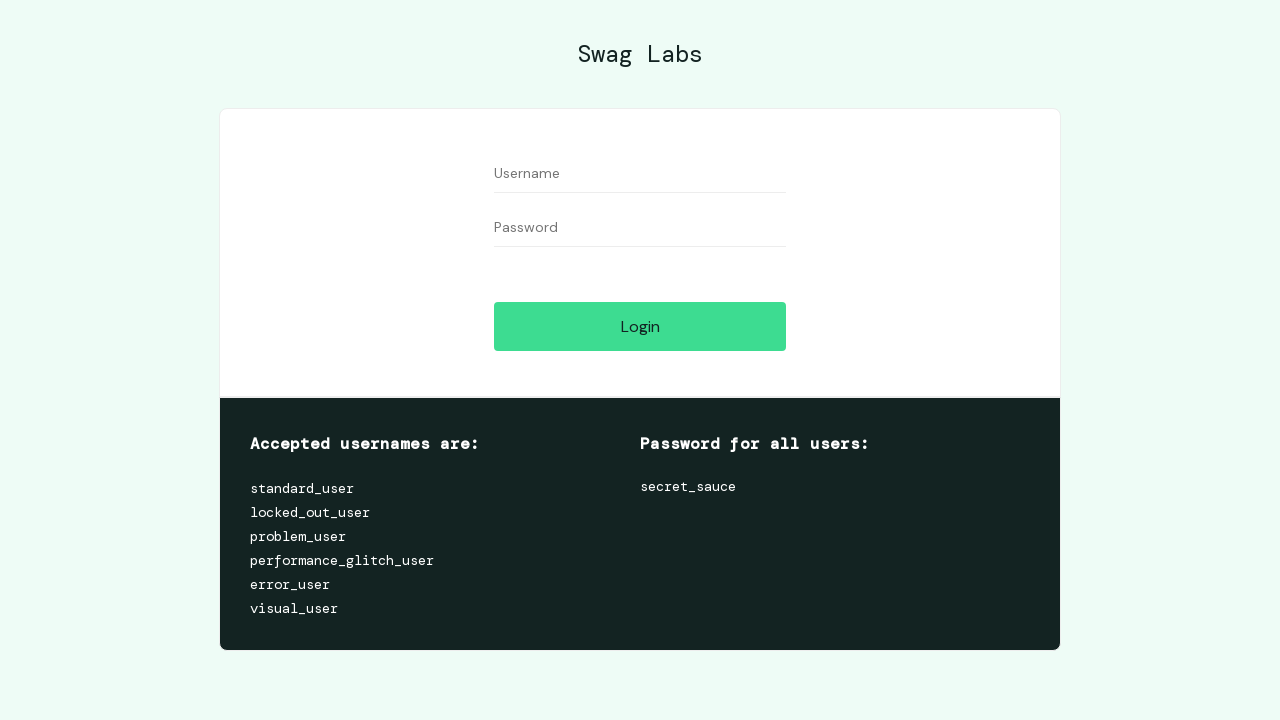

Clicked login button with empty credentials at (640, 326) on input[data-test='login-button']
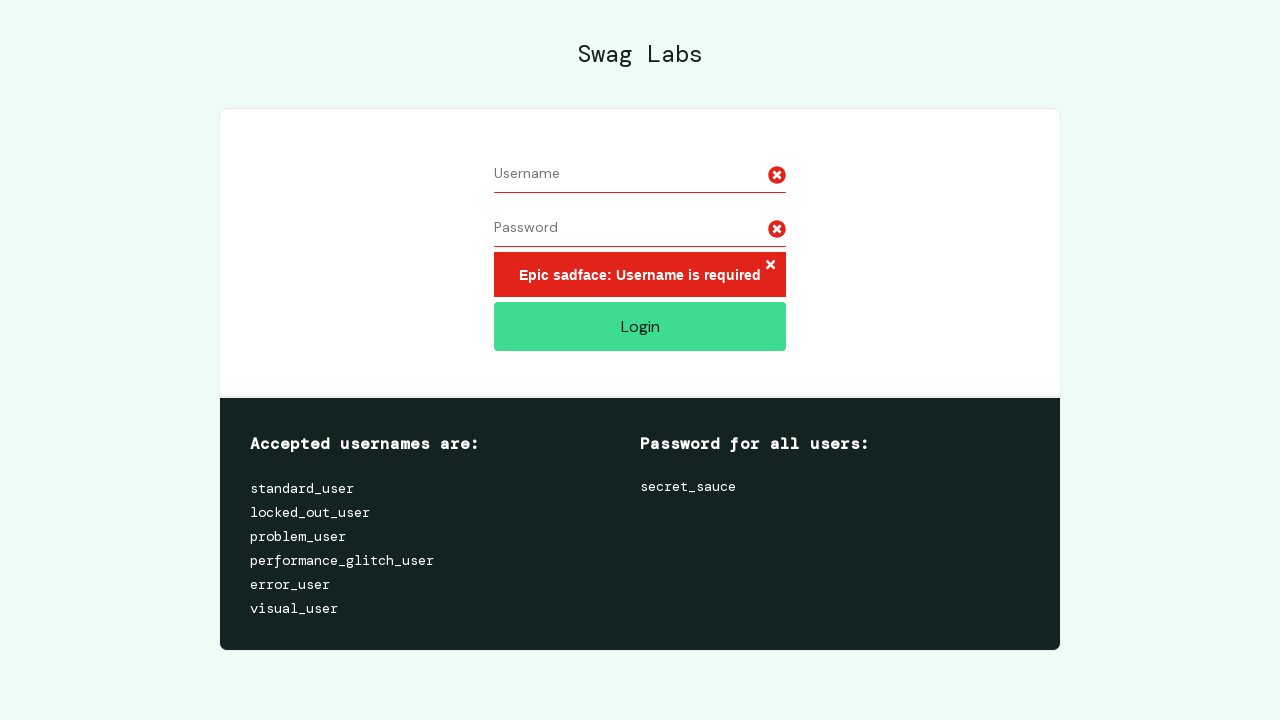

Error message element appeared on page
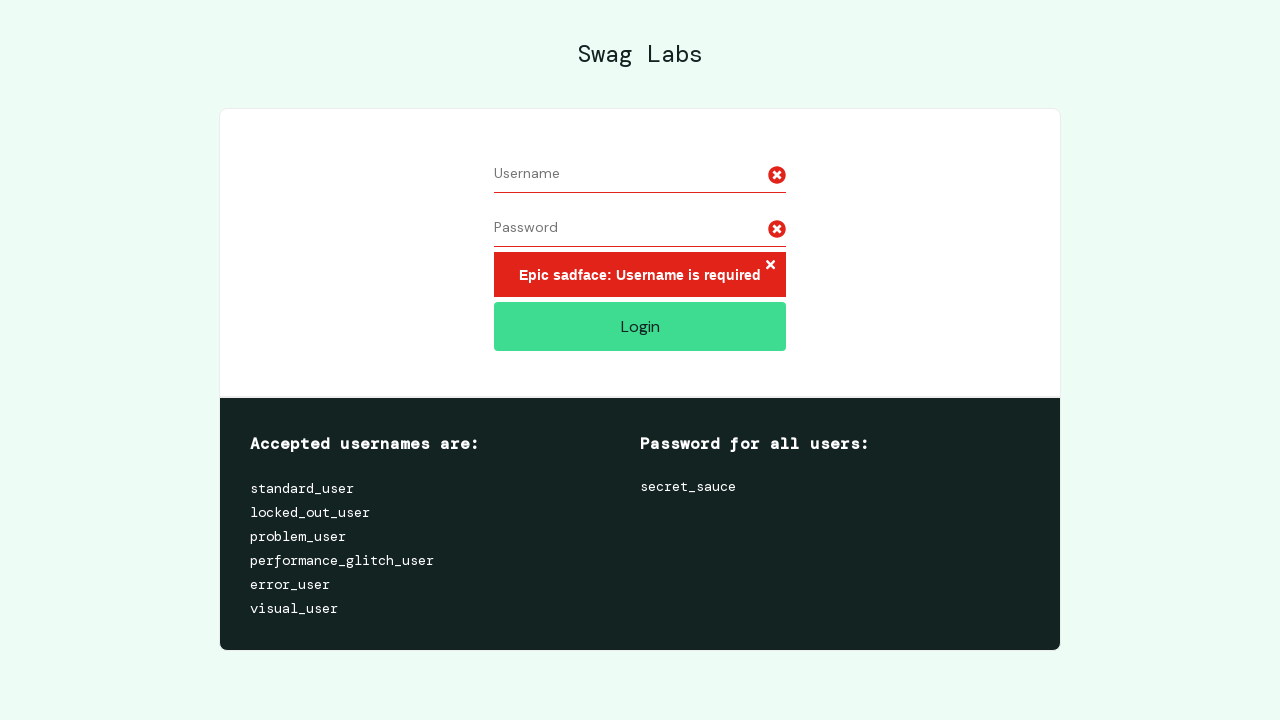

Verified 'Username is required' error message is displayed
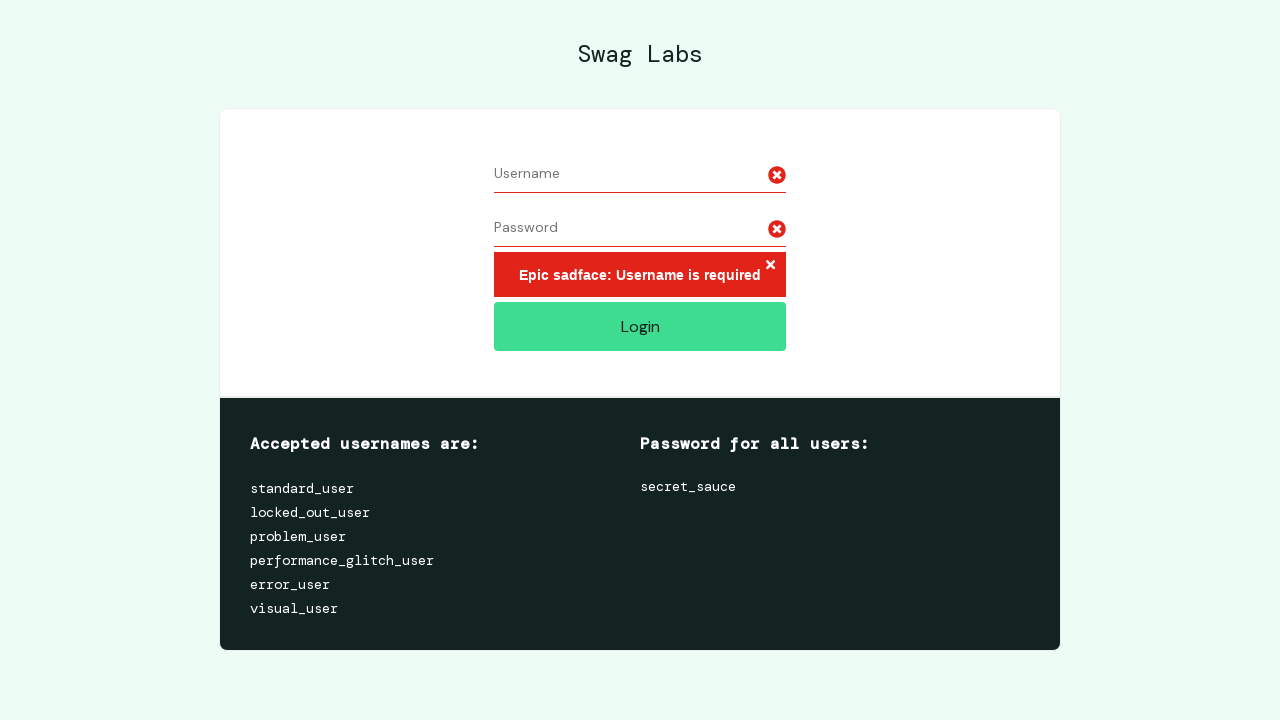

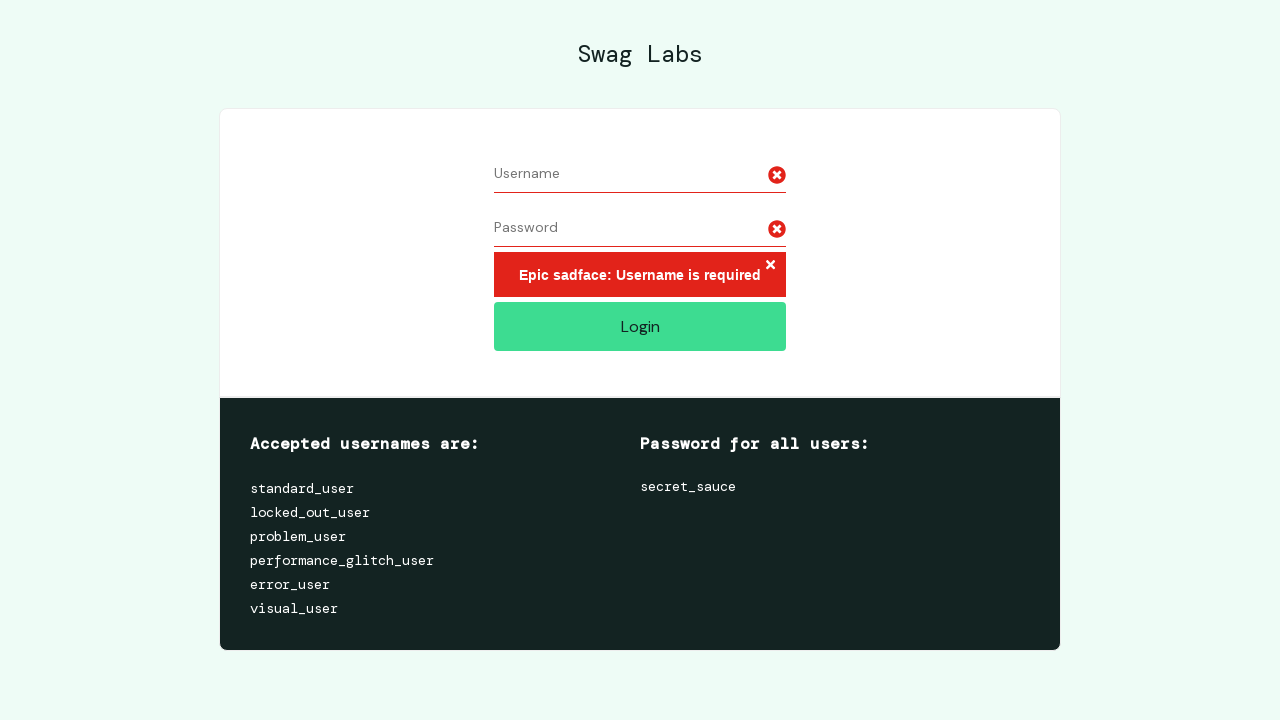